Tests keyboard input functionality by sending an Escape key press

Starting URL: https://the-internet.herokuapp.com/key_presses

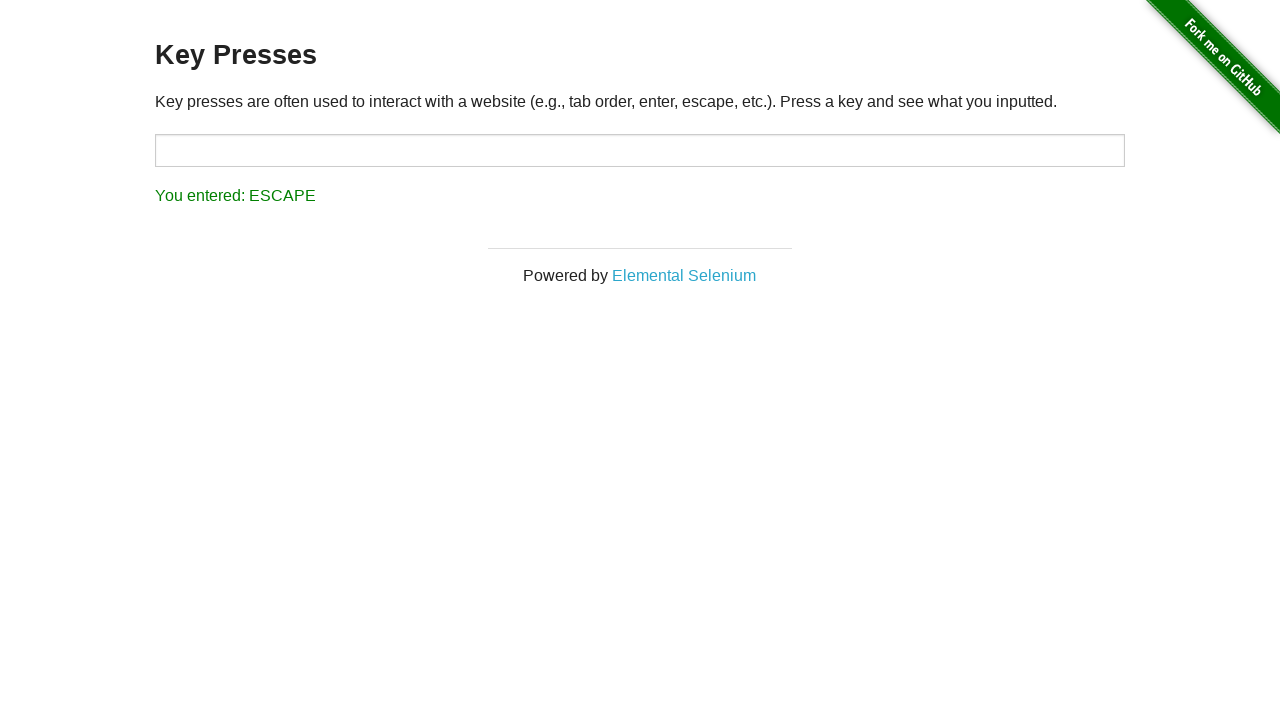

Navigated to key presses test page
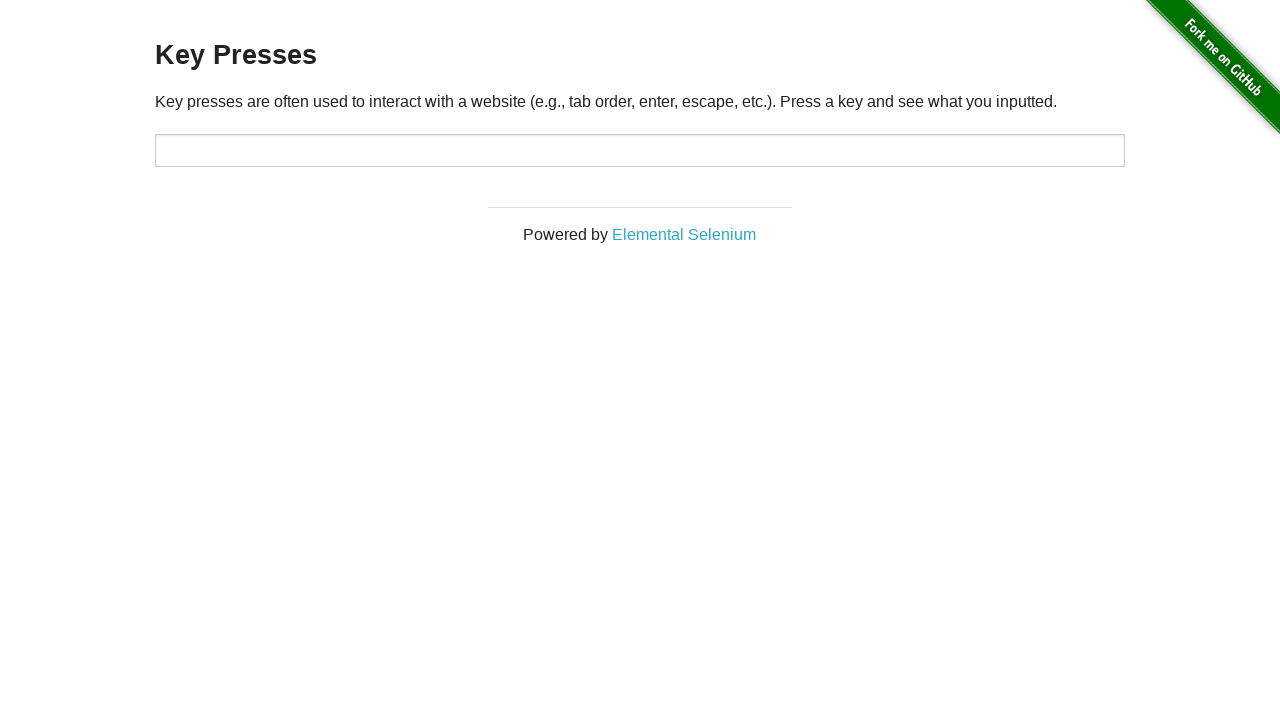

Pressed Escape key
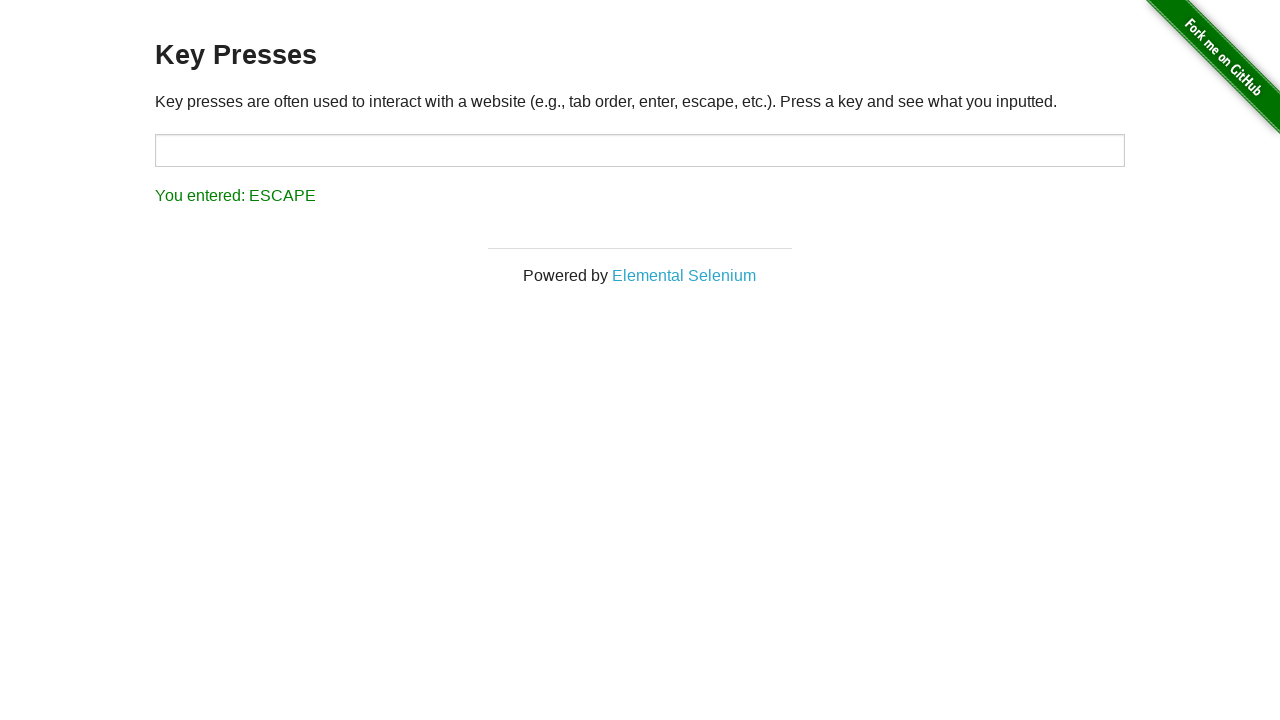

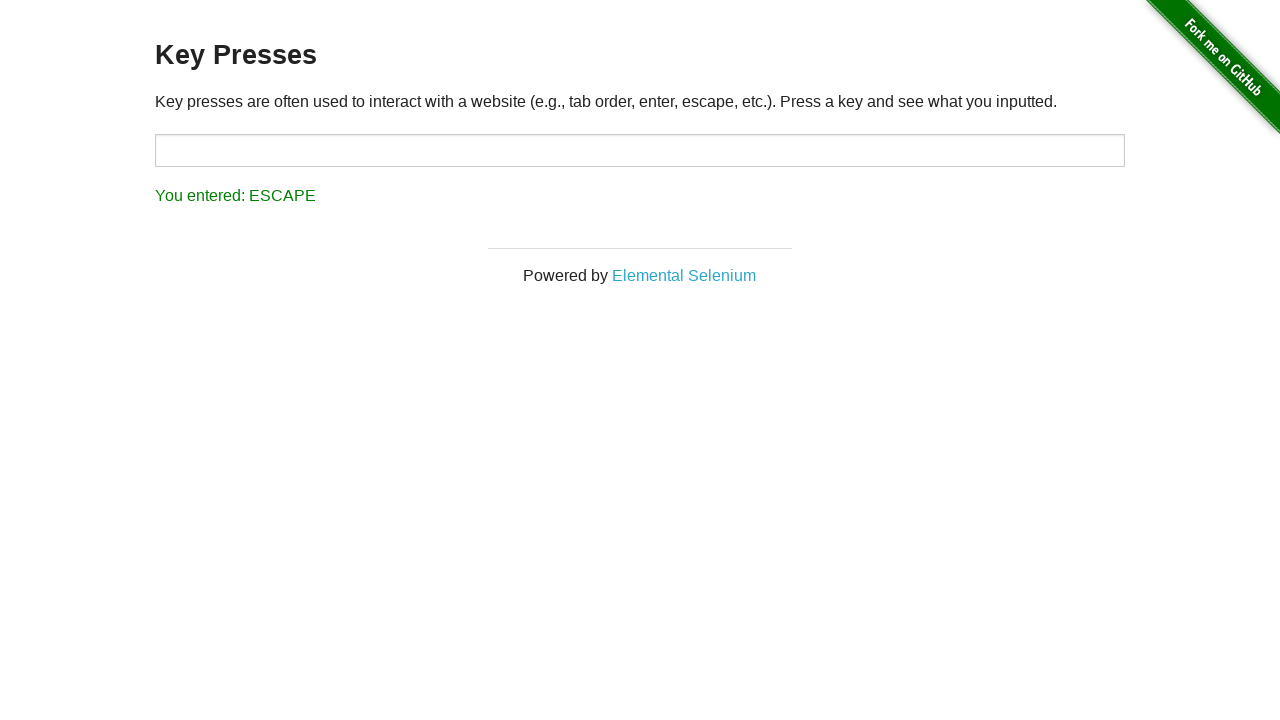